Tests JavaScript prompt alert handling by triggering a prompt alert, entering text, and dismissing it

Starting URL: https://the-internet.herokuapp.com/javascript_alerts

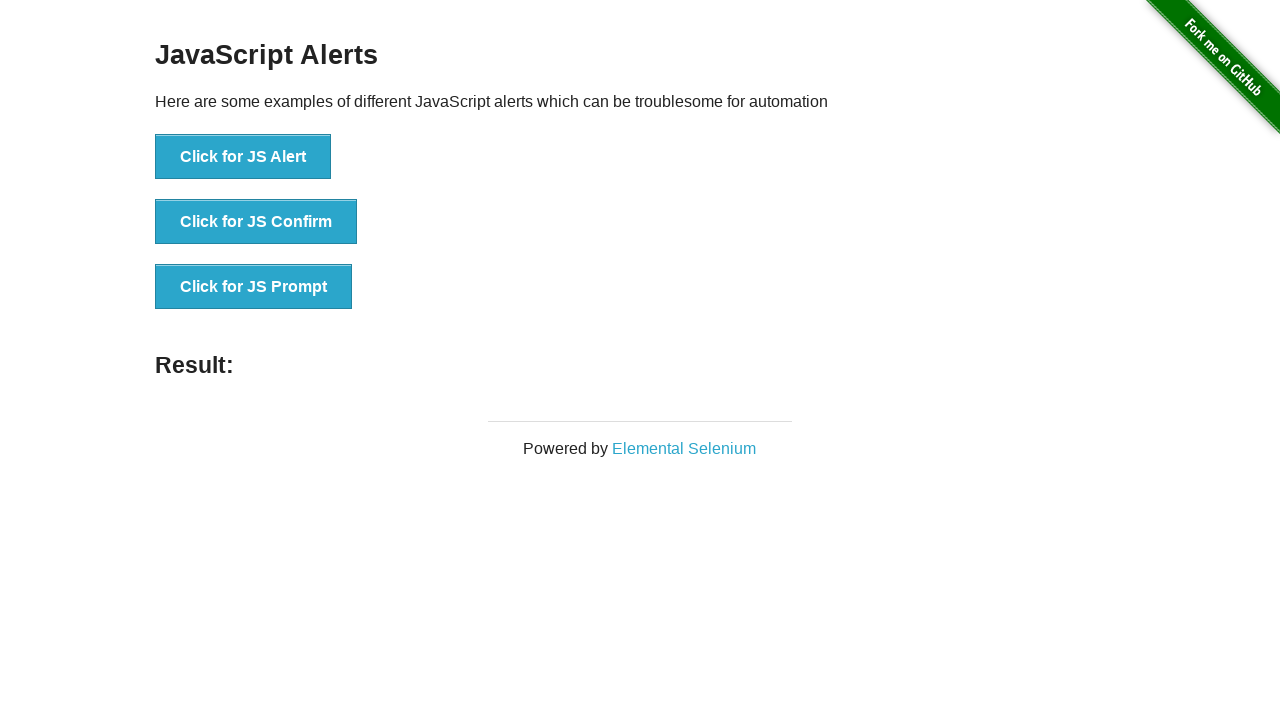

Clicked 'Click for JS Prompt' button to trigger prompt alert at (254, 287) on xpath=//button[text()='Click for JS Prompt']
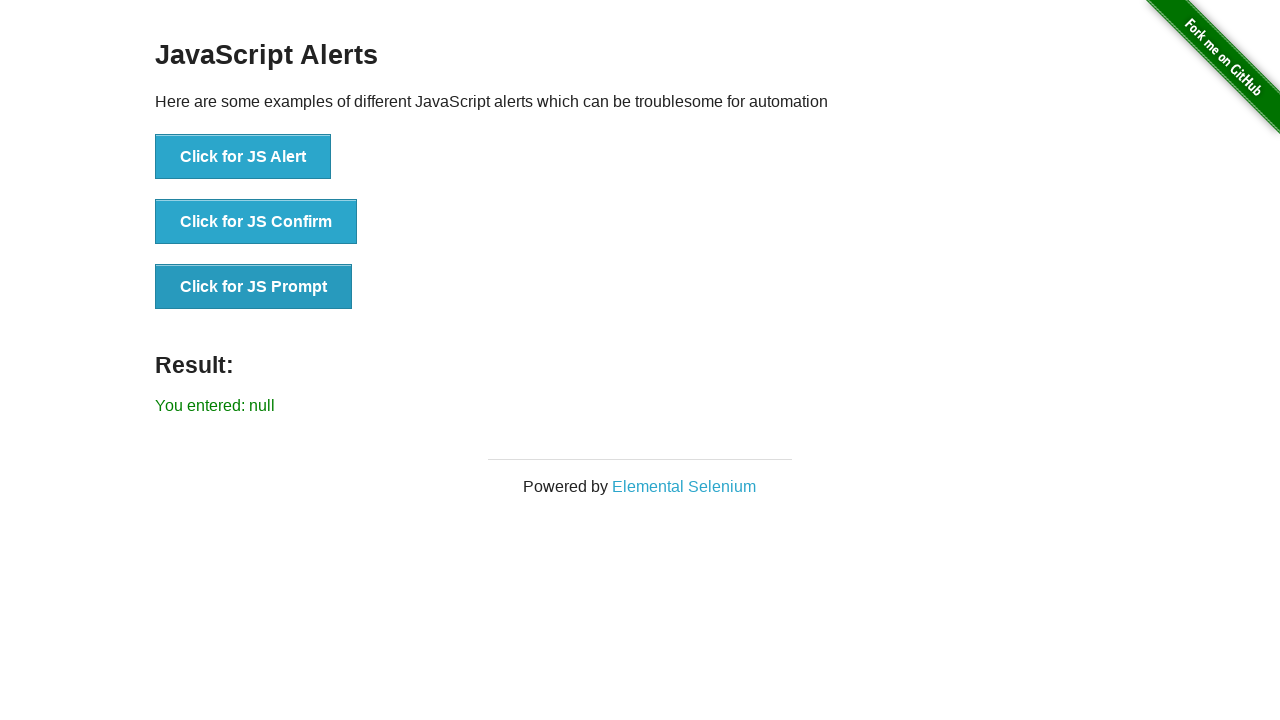

Set up dialog handler to dismiss prompts
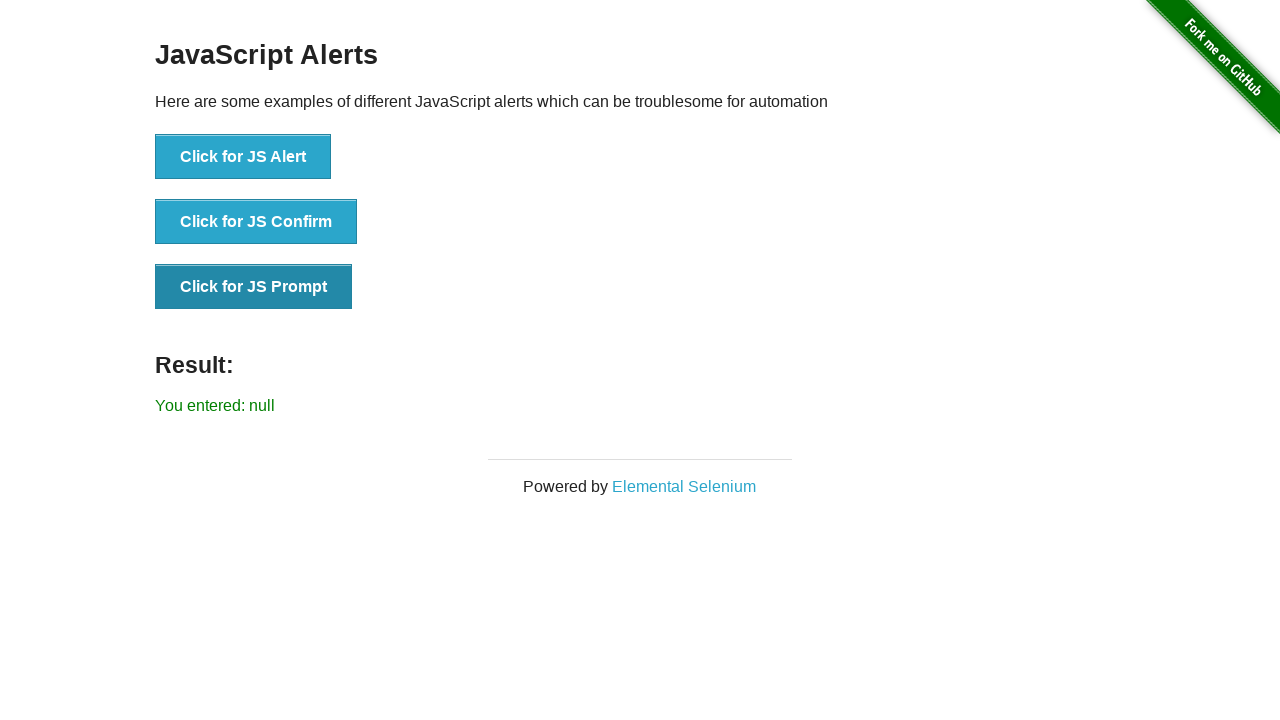

Clicked 'Click for JS Prompt' button again at (254, 287) on xpath=//button[text()='Click for JS Prompt']
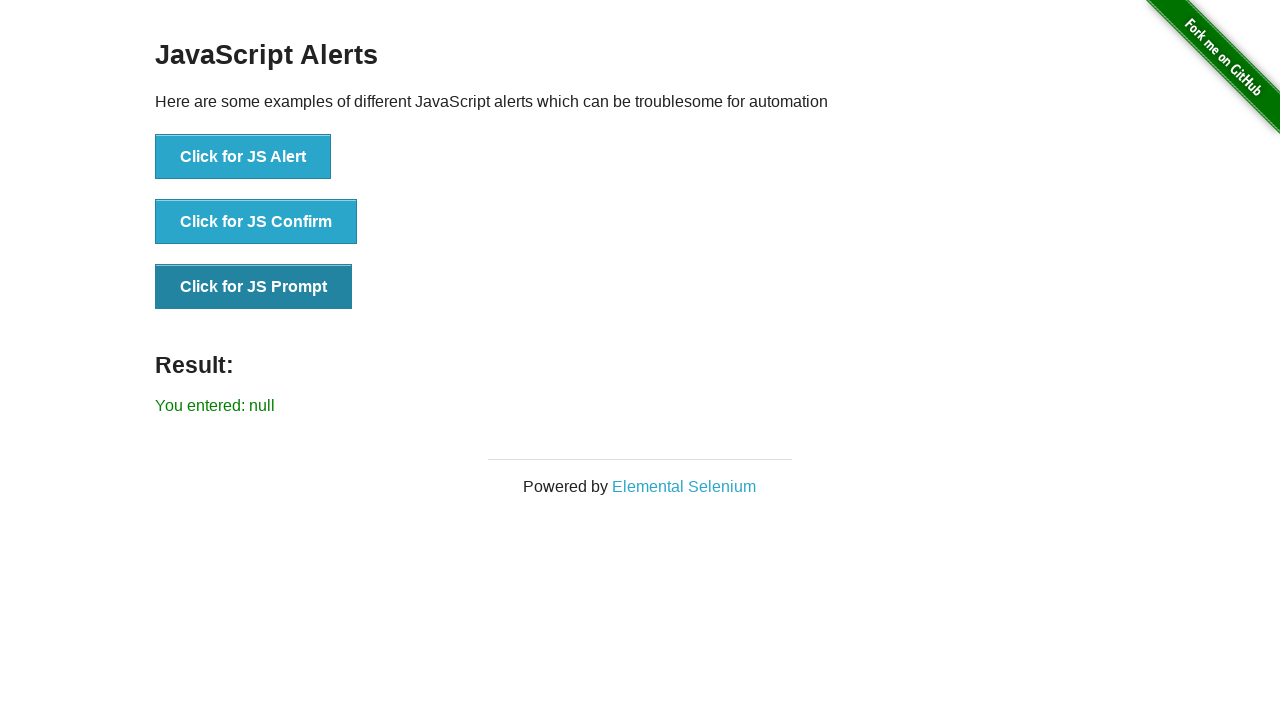

Set up dialog handler to accept prompt with text 'Arun Motoori'
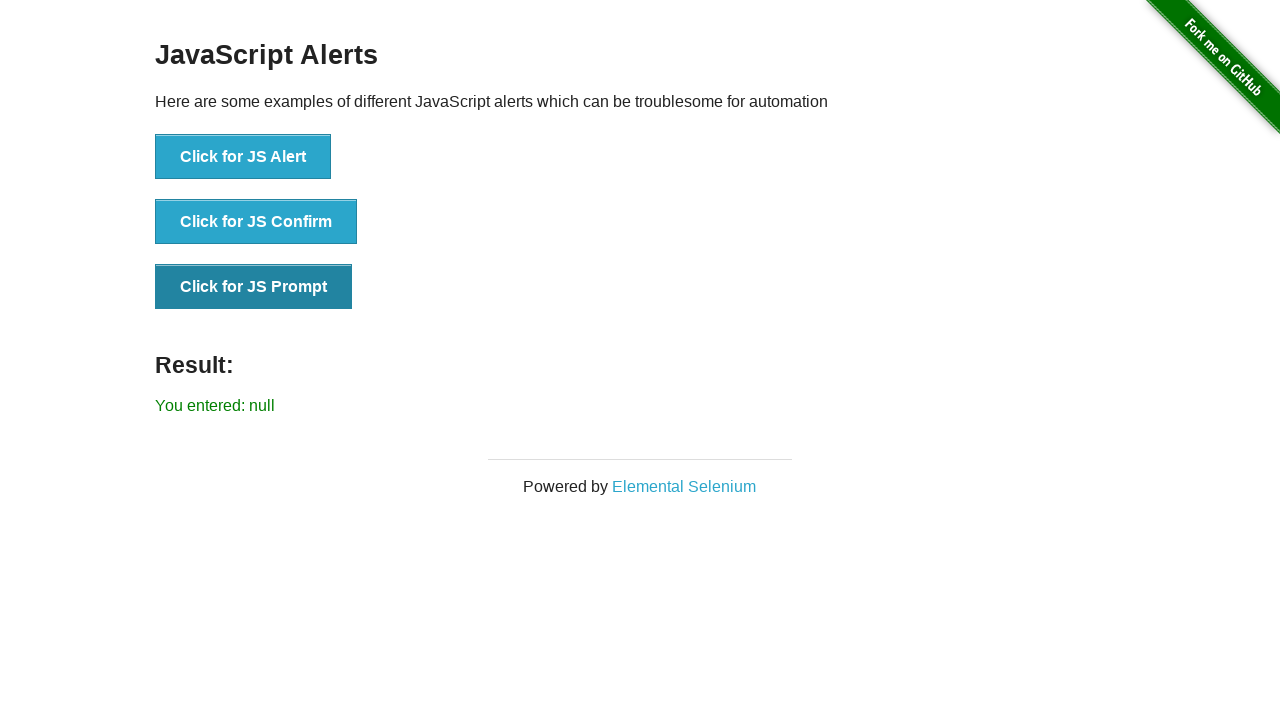

Clicked 'Click for JS Prompt' button to trigger prompt with text input at (254, 287) on xpath=//button[text()='Click for JS Prompt']
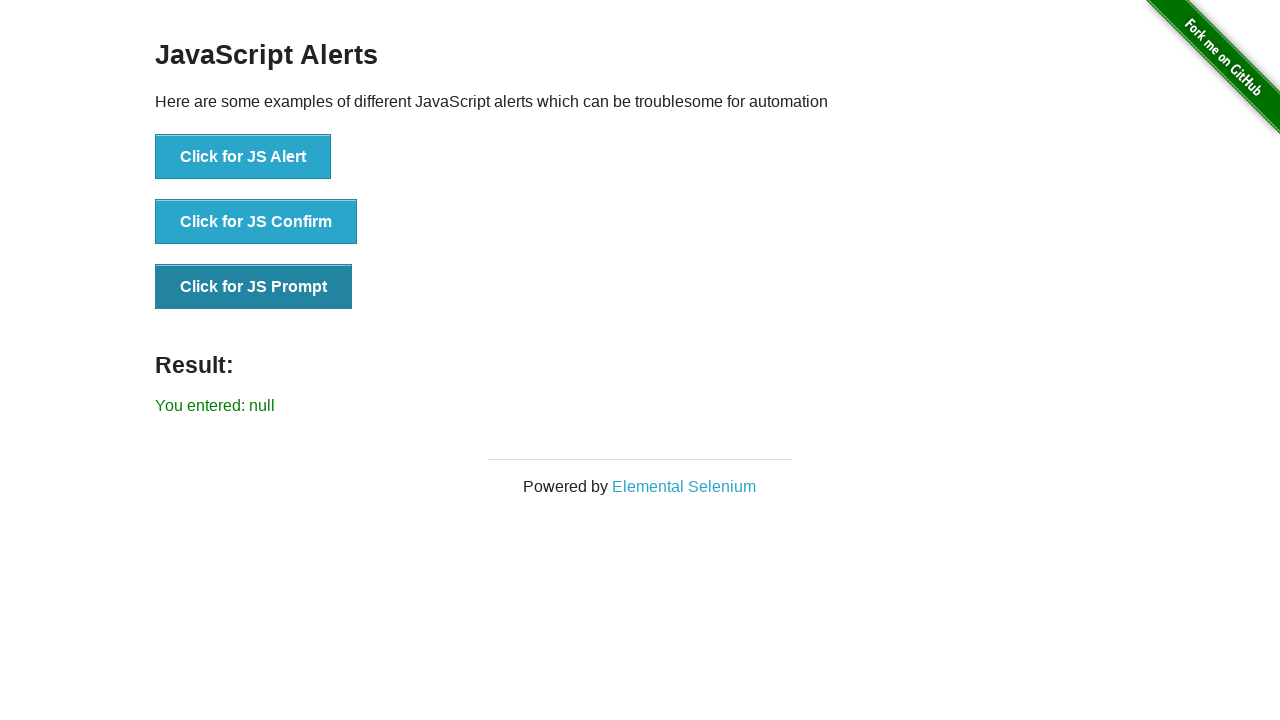

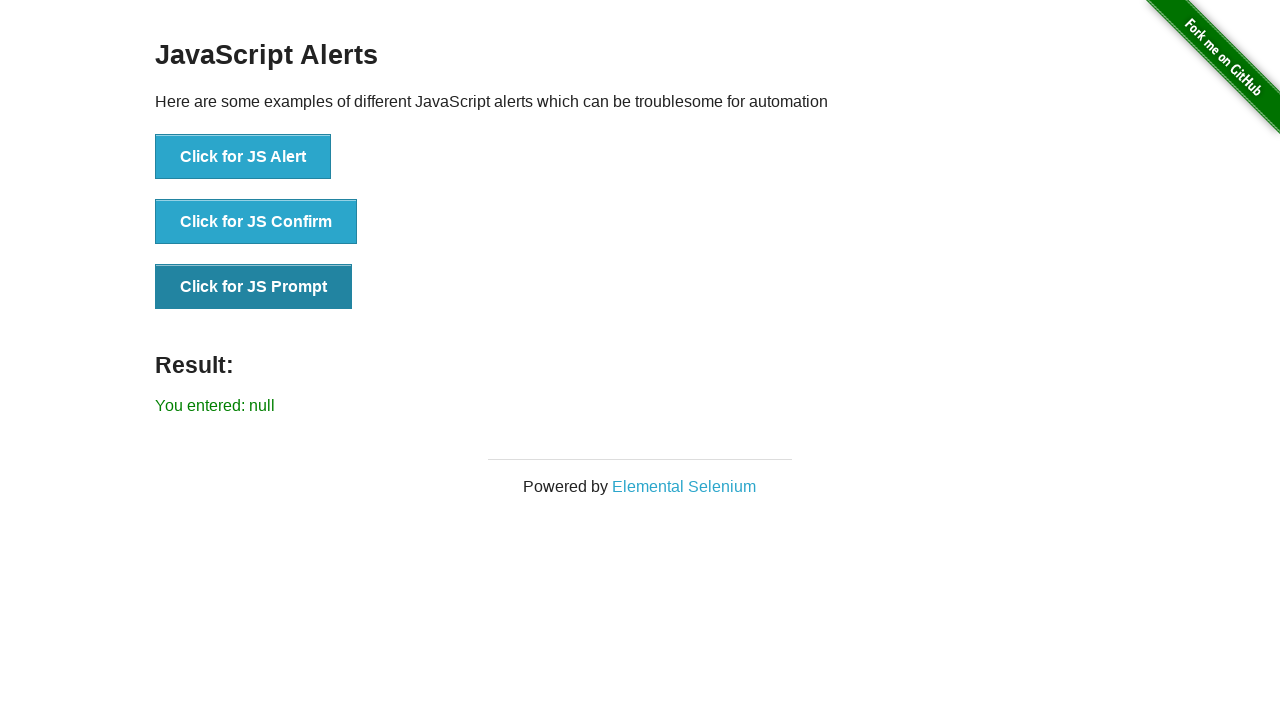